Tests various form elements on a practice page including radio buttons, checkboxes, dropdown selections, and alert handling

Starting URL: https://www.letskodeit.com/practice

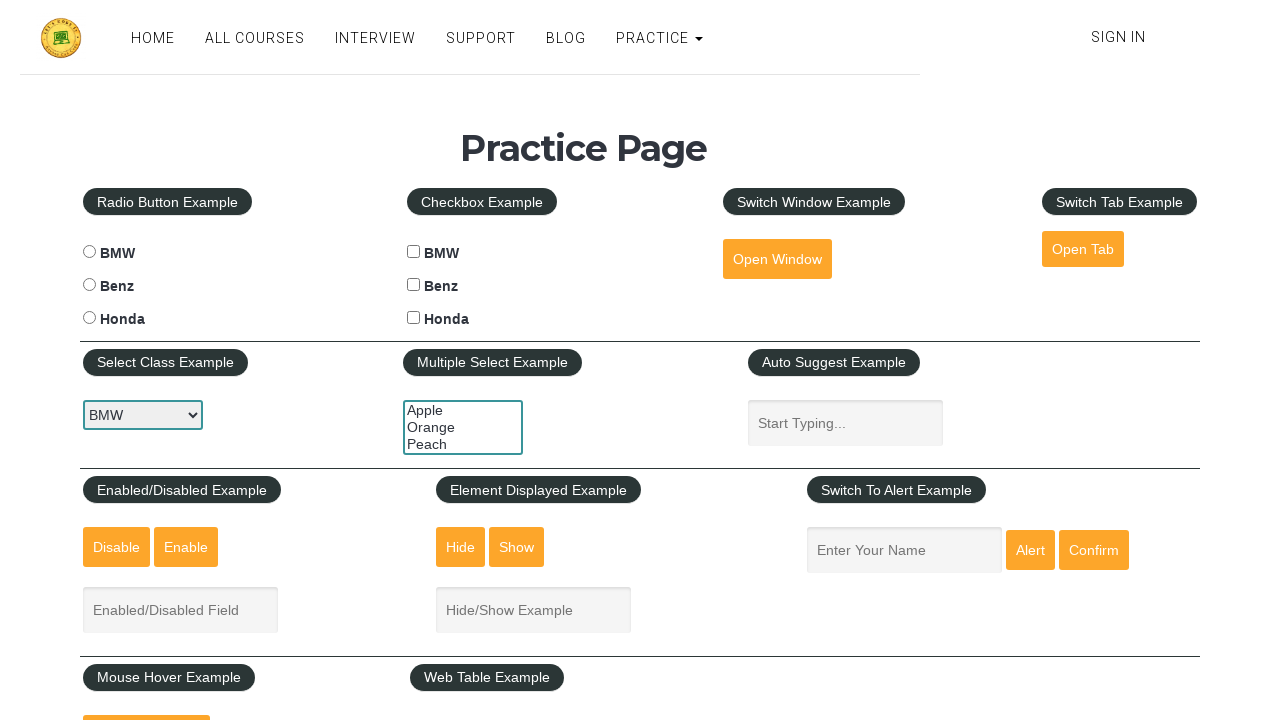

Clicked BMW radio button at (89, 285) on input#benzradio
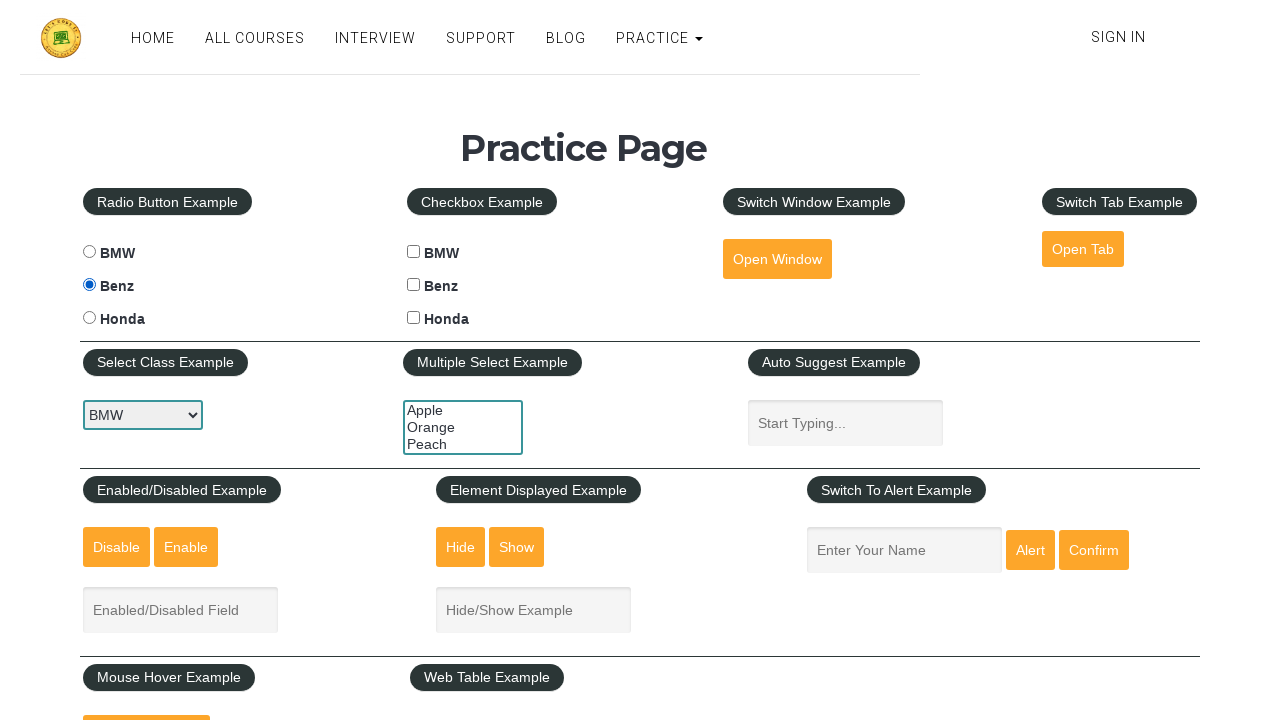

Clicked Honda checkbox at (414, 318) on input#hondacheck
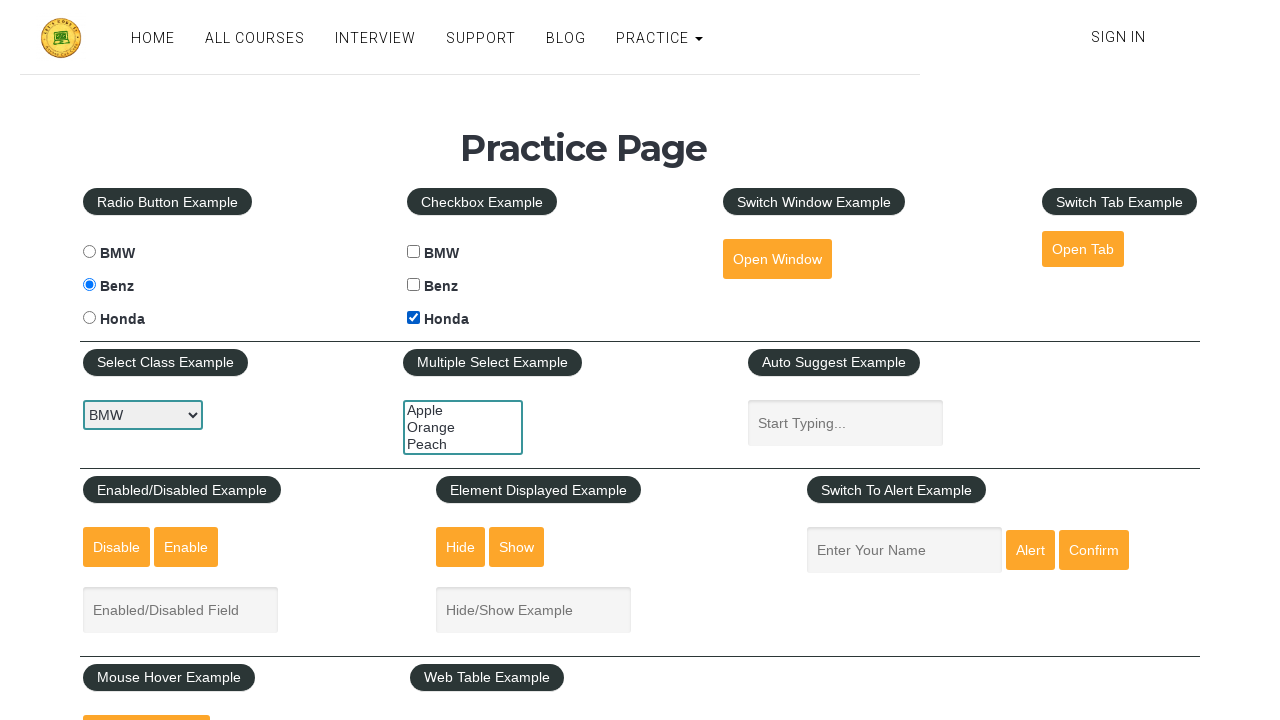

Selected second option from car dropdown on select#carselect
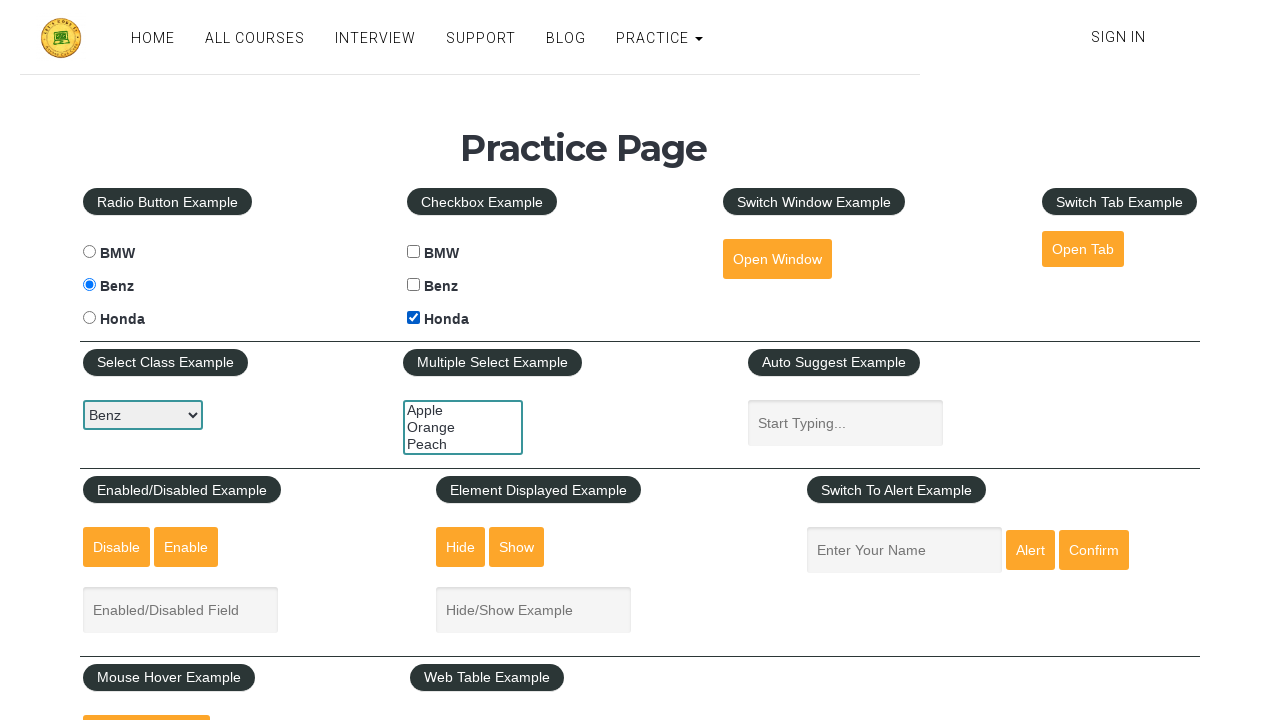

Selected 'orange' from multiple select dropdown on select#multiple-select-example
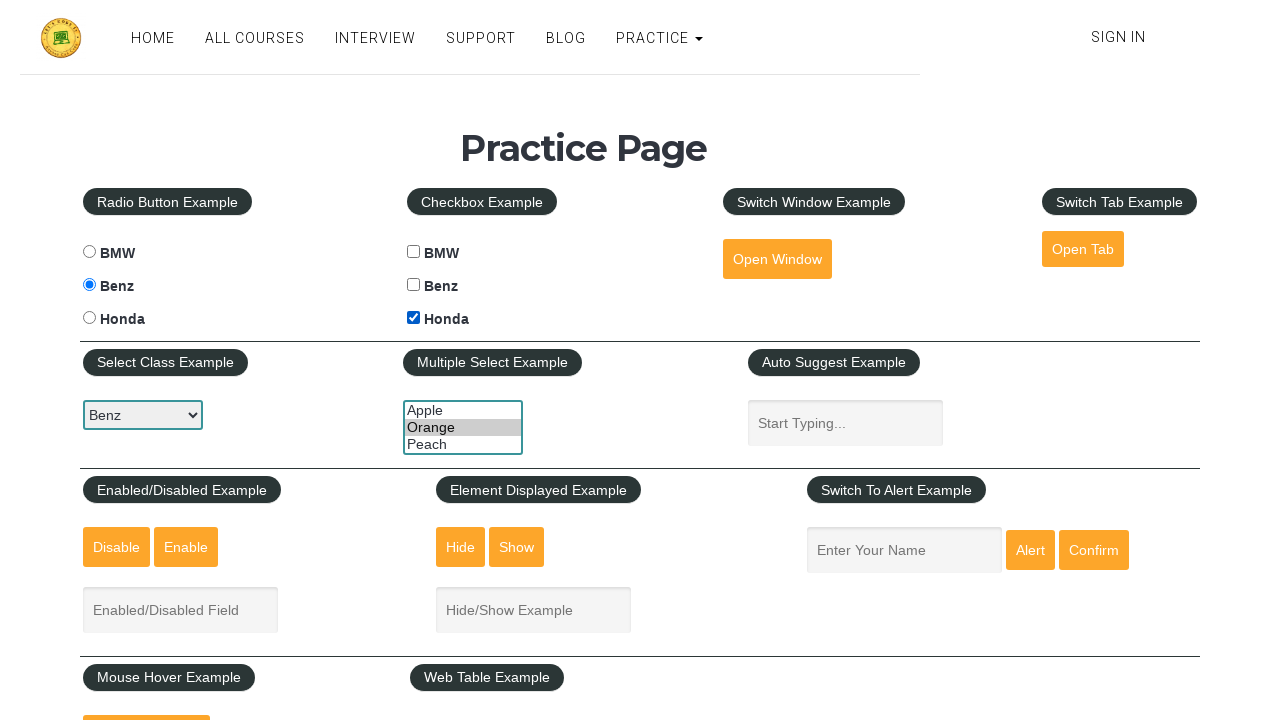

Verified enabled button is present
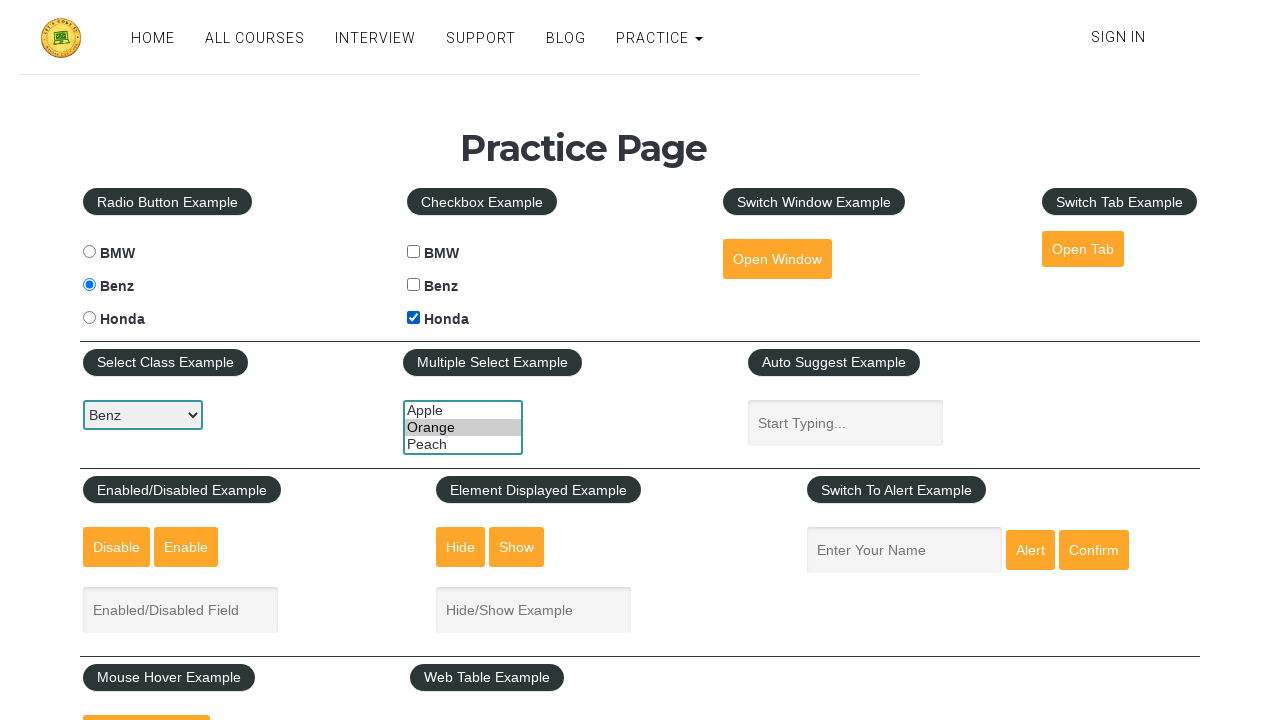

Verified show-textbox element is present
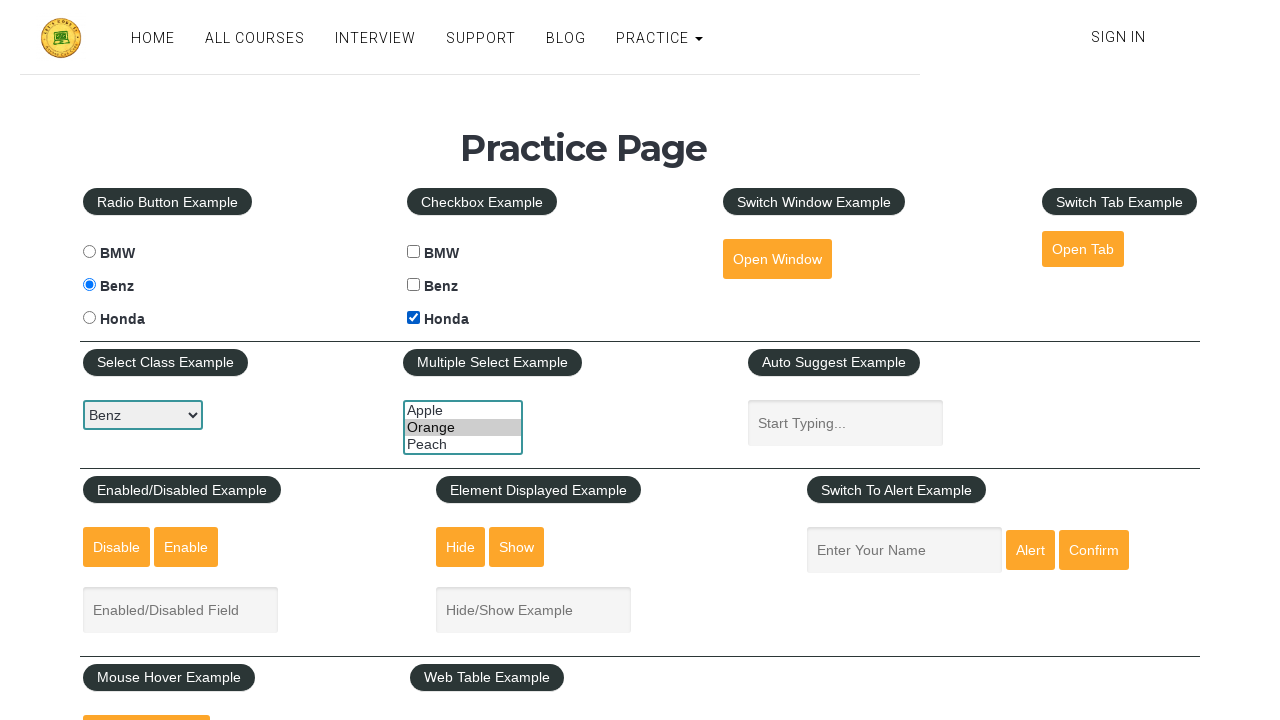

Clicked alert button at (1030, 550) on input#alertbtn
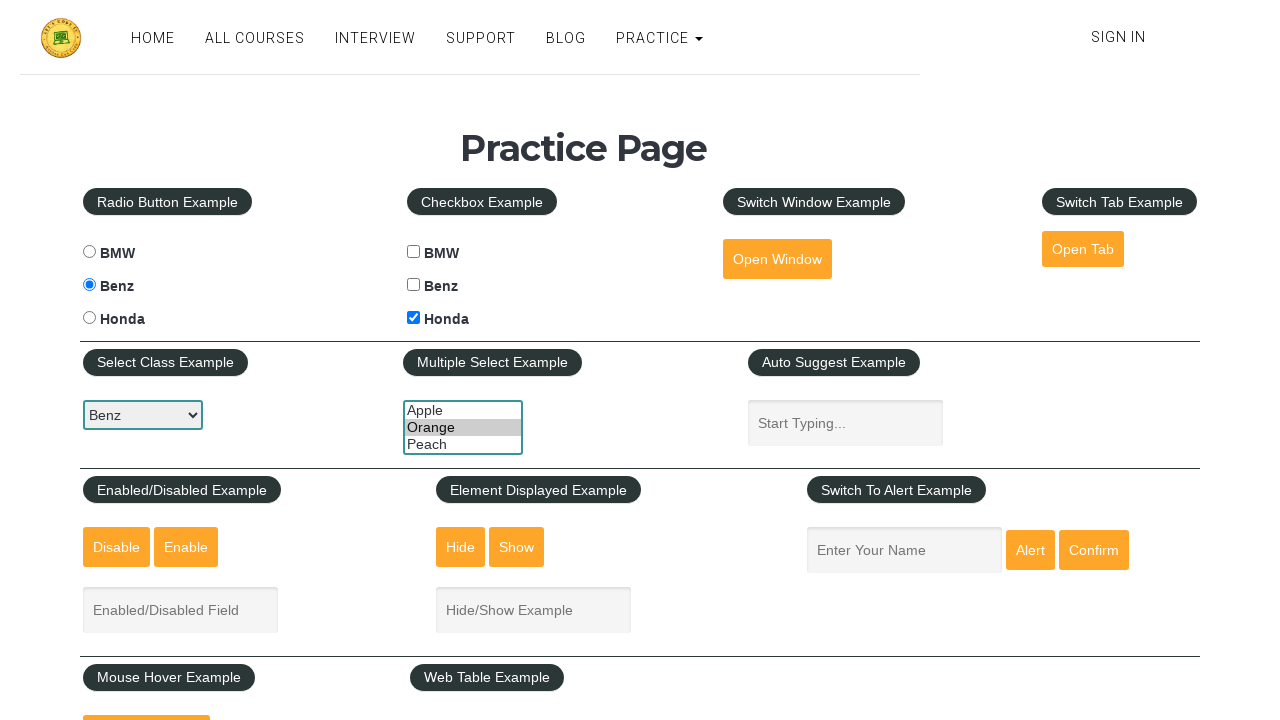

Set up dialog handler to accept alerts
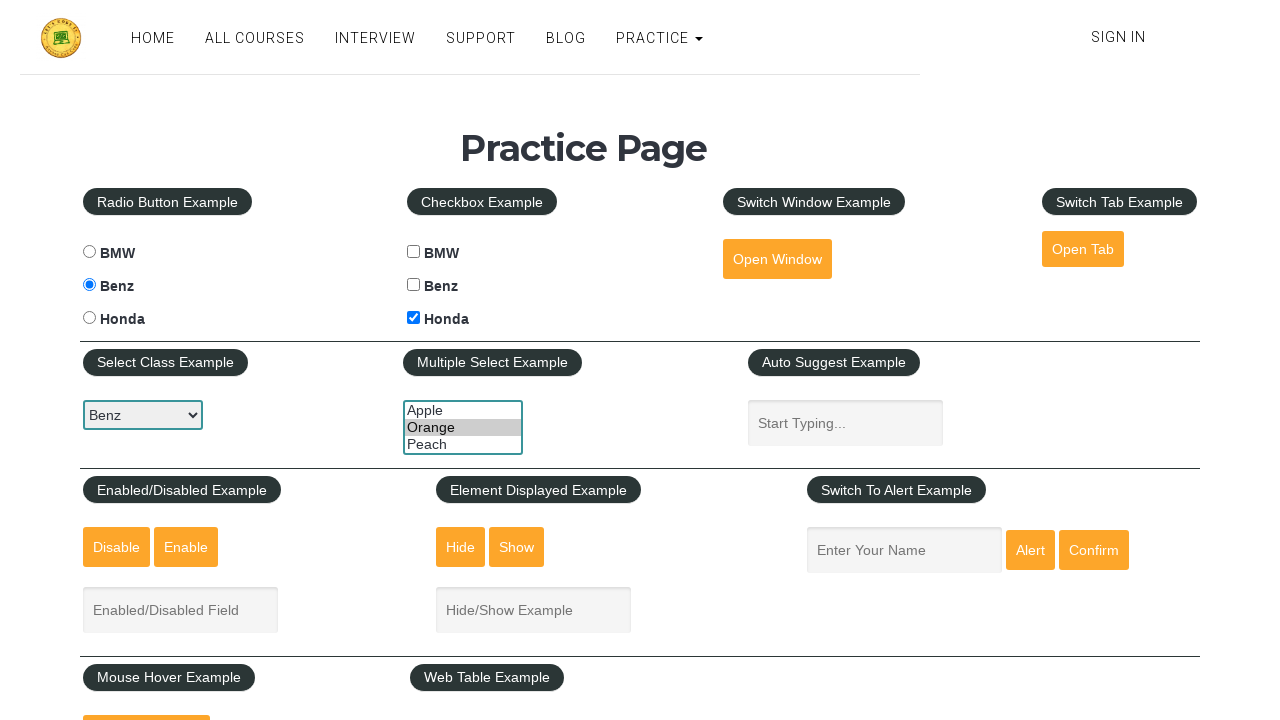

Waited for alert to be processed
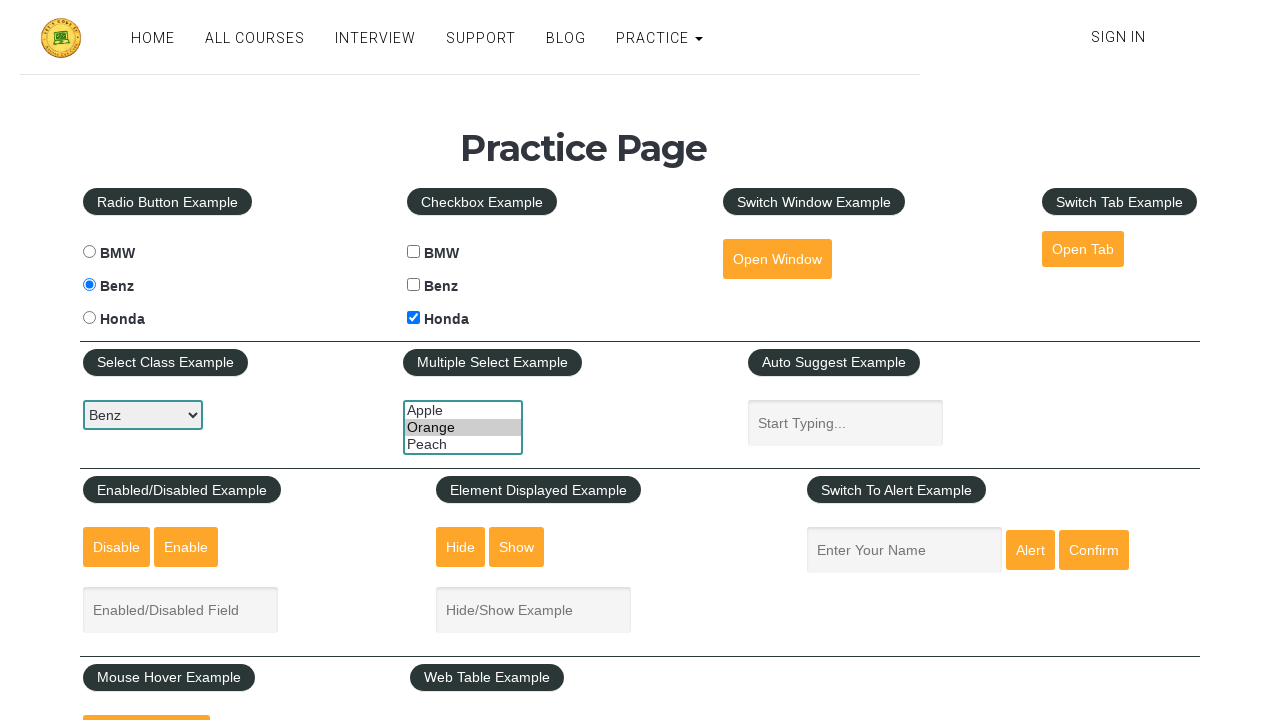

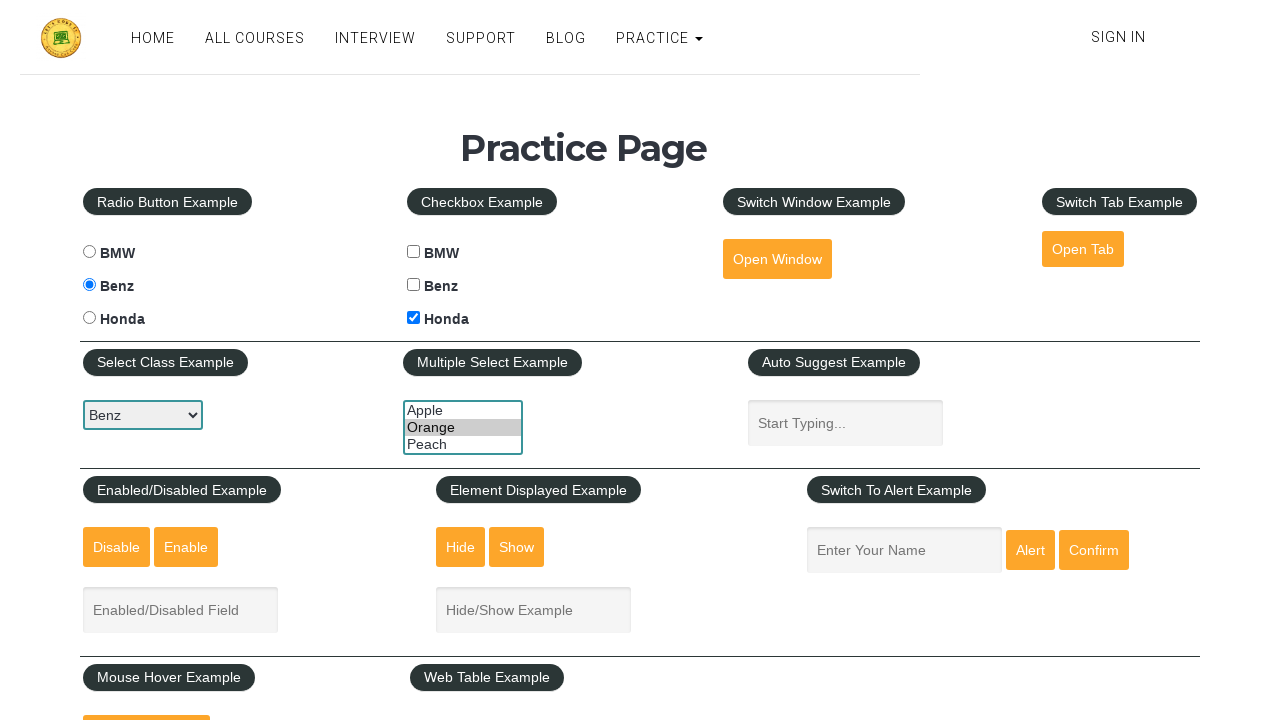